Navigates to Nexus 6 product page, adds it to cart, and views the cart

Starting URL: http://www.demoblaze.com

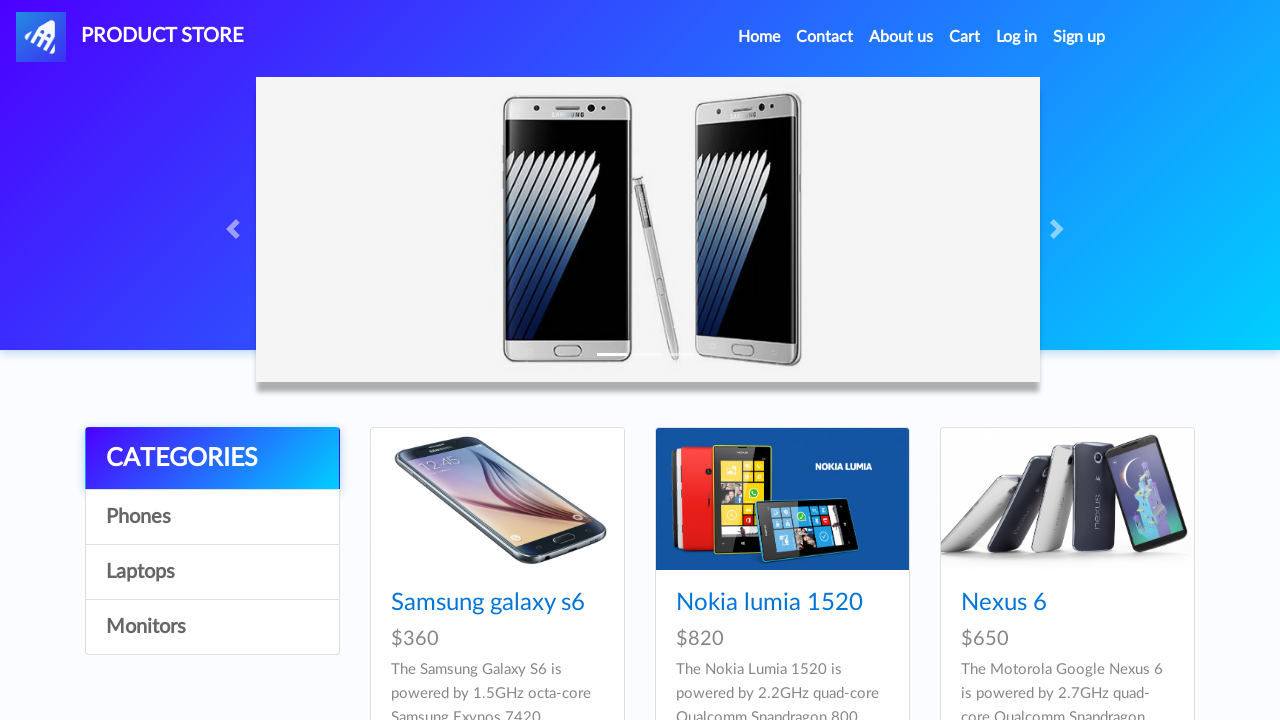

Clicked on Nexus 6 product link at (1004, 603) on text=Nexus 6
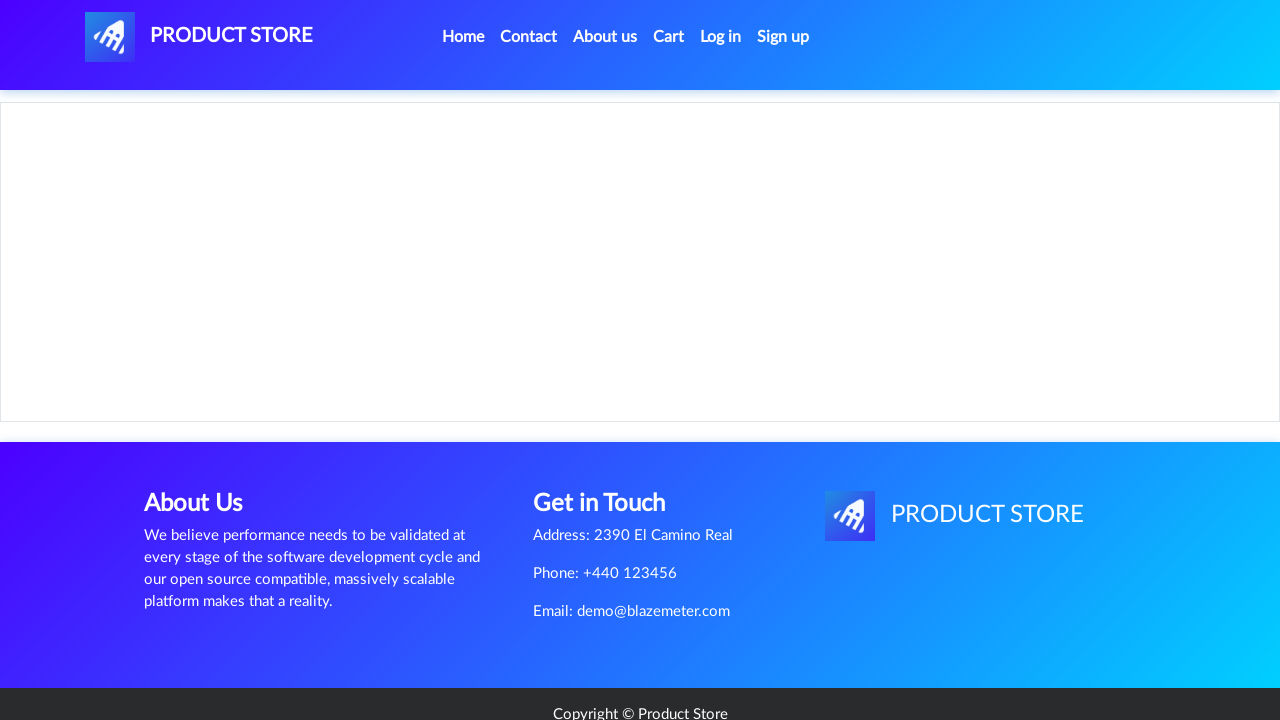

Waited for product page to load (networkidle)
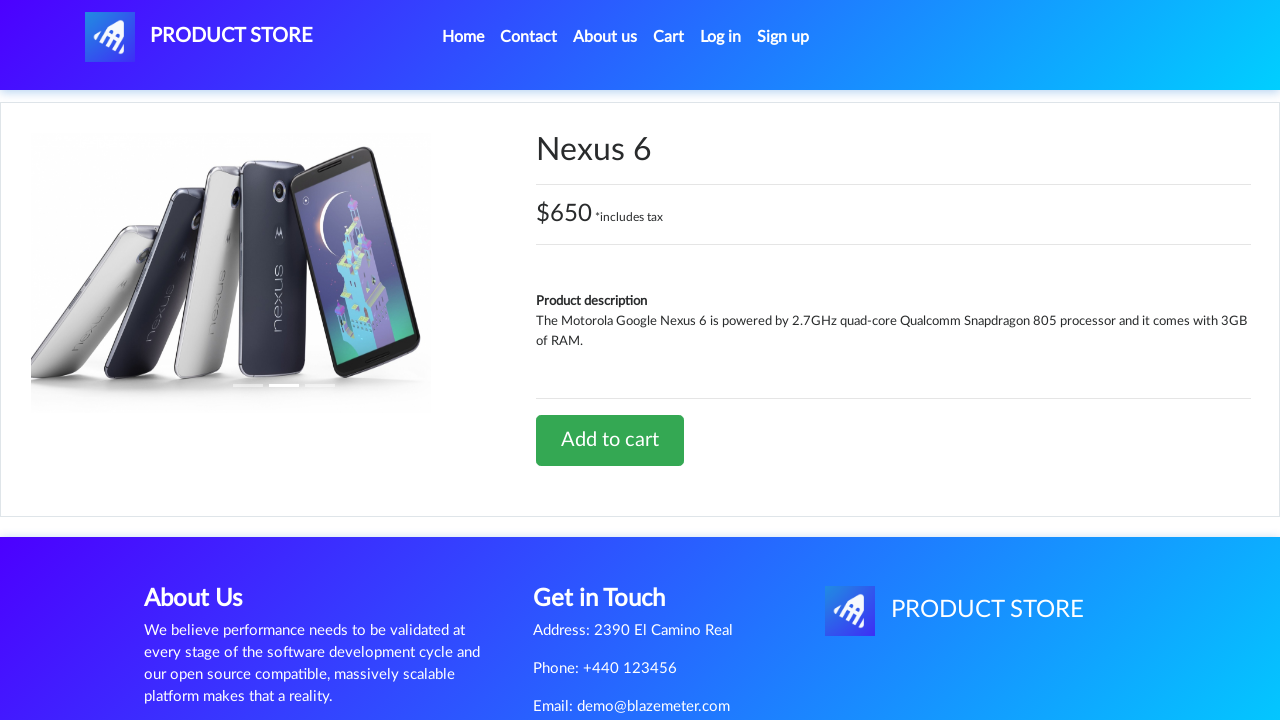

Clicked 'Add to cart' button for Nexus 6 at (610, 440) on a[onclick='addToCart(3)']
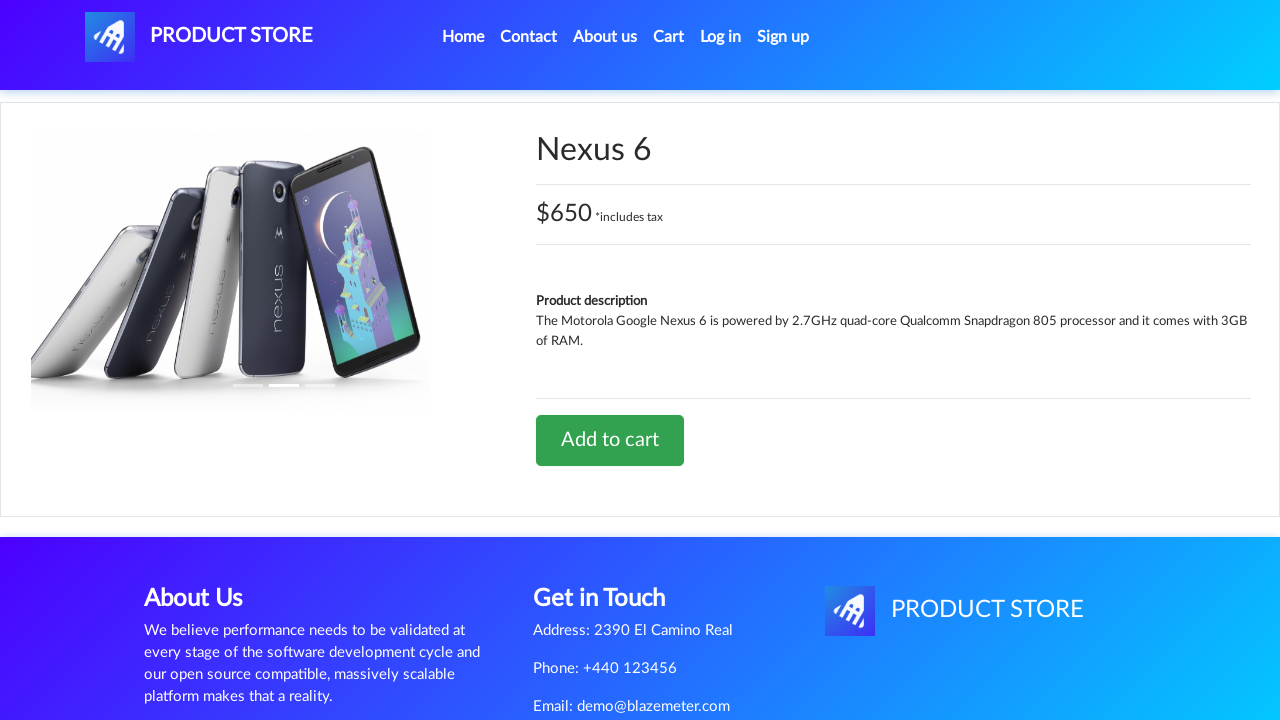

Clicked cart button to view cart at (669, 37) on #cartur
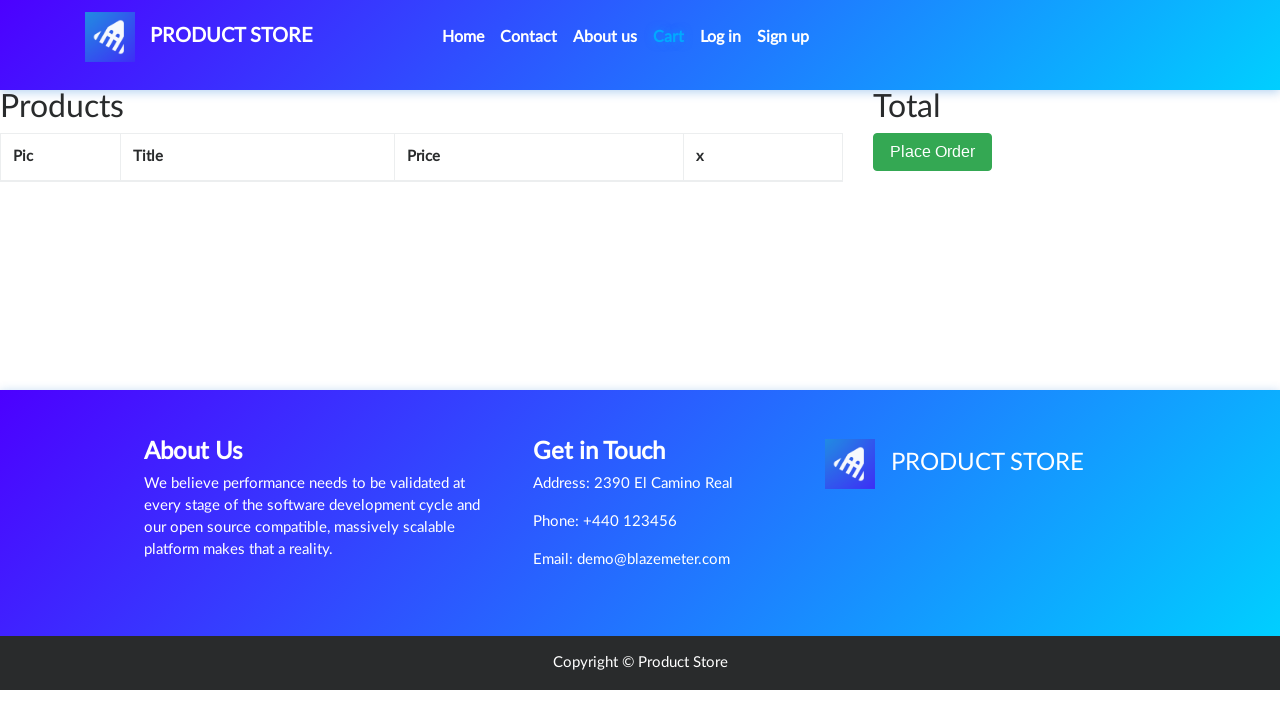

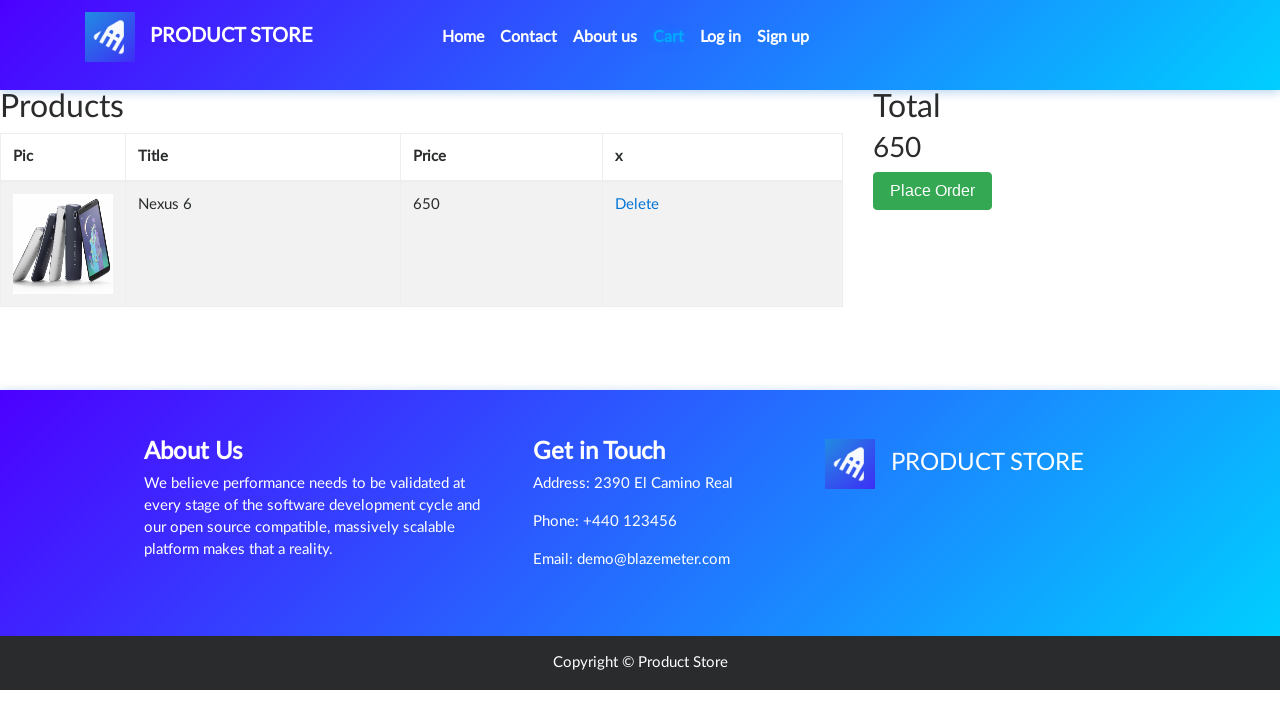